Tests file download functionality by clicking the first download link on the page and verifying that a file is downloaded (the download verification is browser-specific and simplified here to just clicking the link and waiting for download to initiate)

Starting URL: http://the-internet.herokuapp.com/download

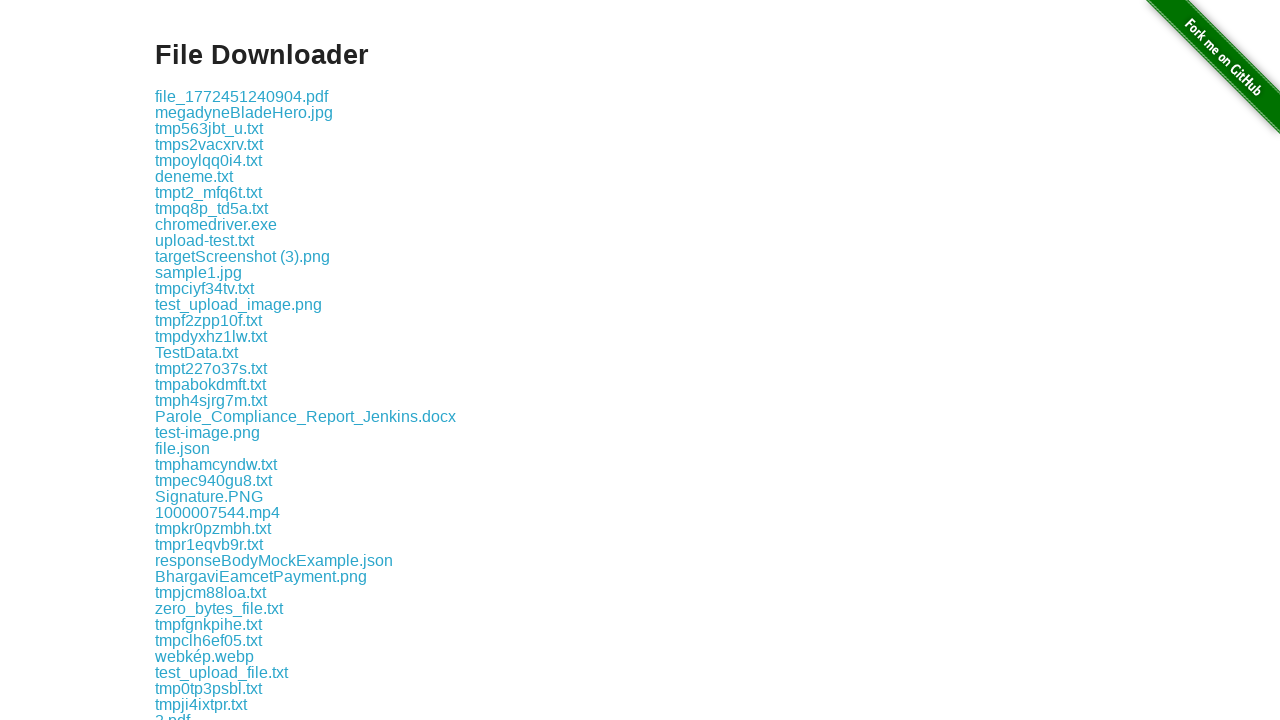

Clicked the first download link on the page at (242, 96) on .example a
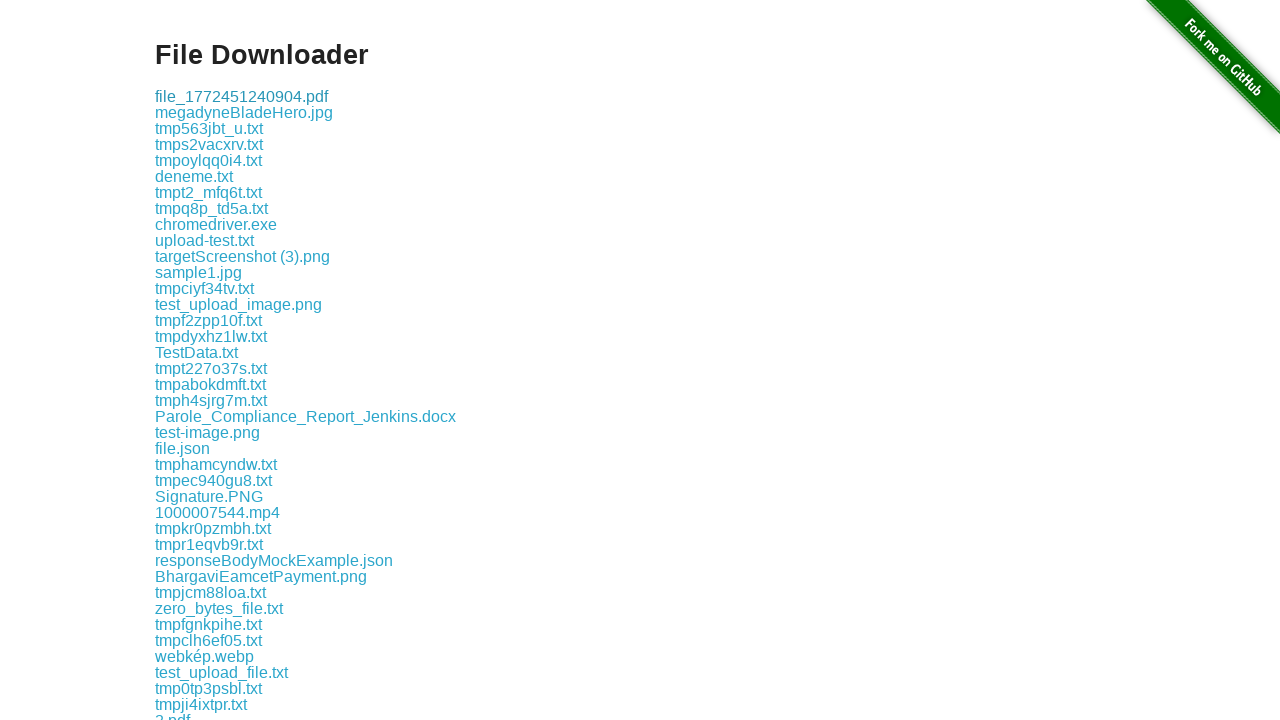

Waited for download to initiate
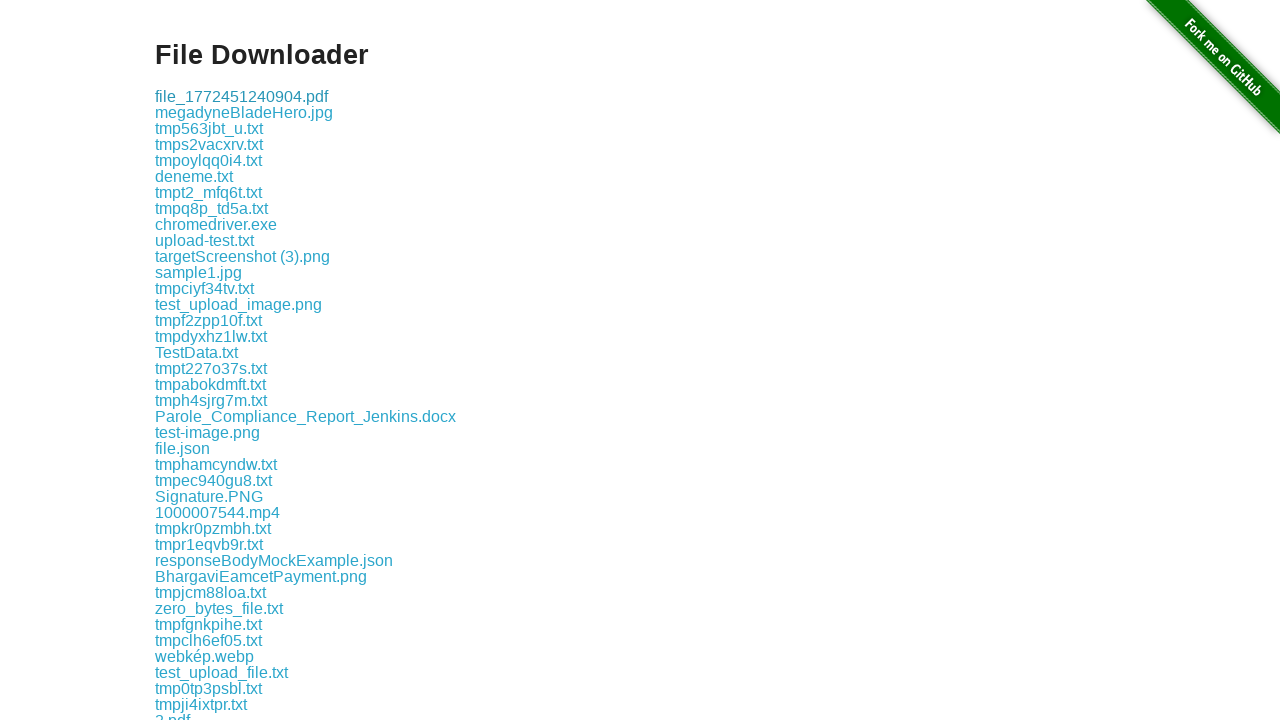

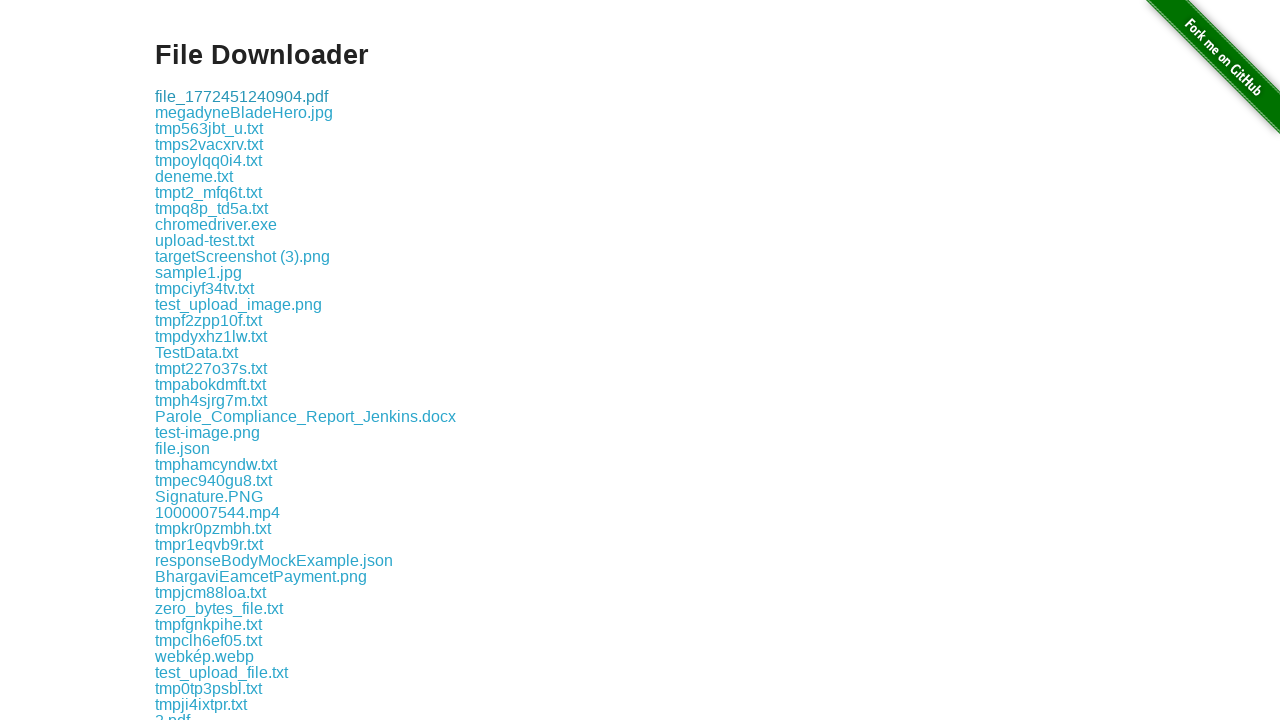